Tests specific page types by navigating directly to various paths like /eventos, /about, /contact, /privacy, /terms

Starting URL: https://web-gmm2y44rp-giquinas-projects.vercel.app

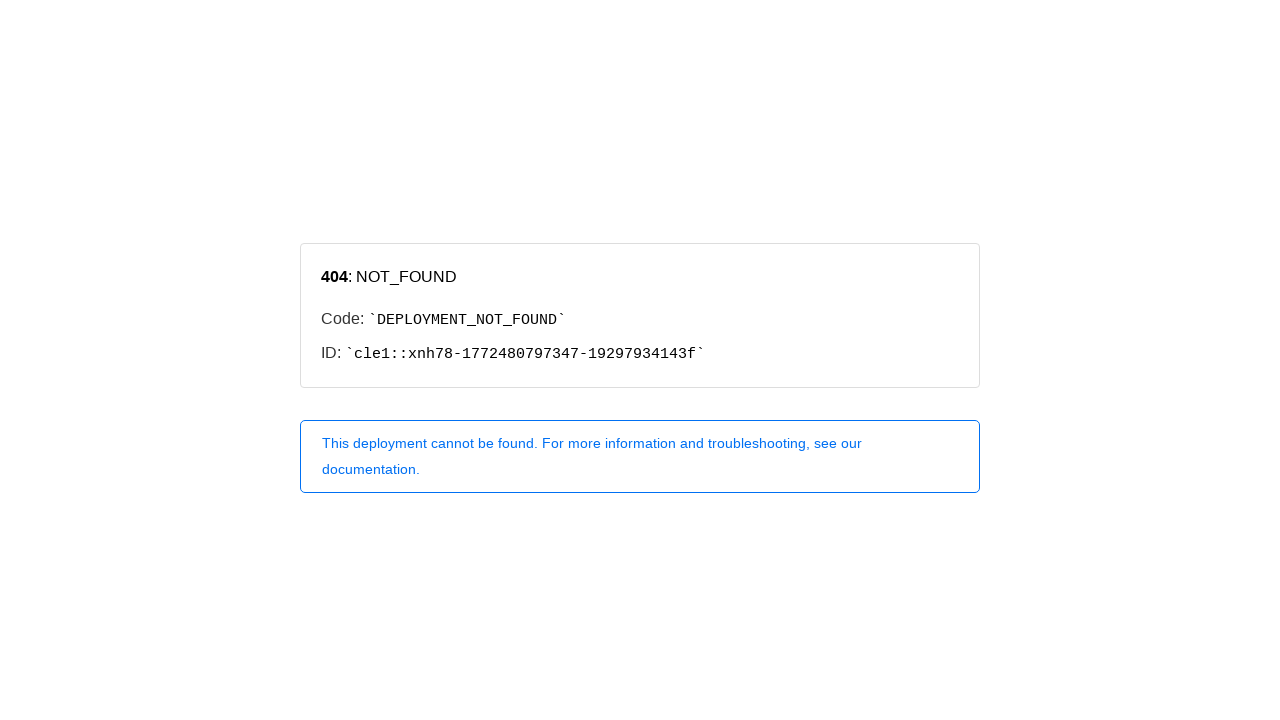

Navigated to https://web-gmm2y44rp-giquinas-projects.vercel.app/eventos with networkidle wait
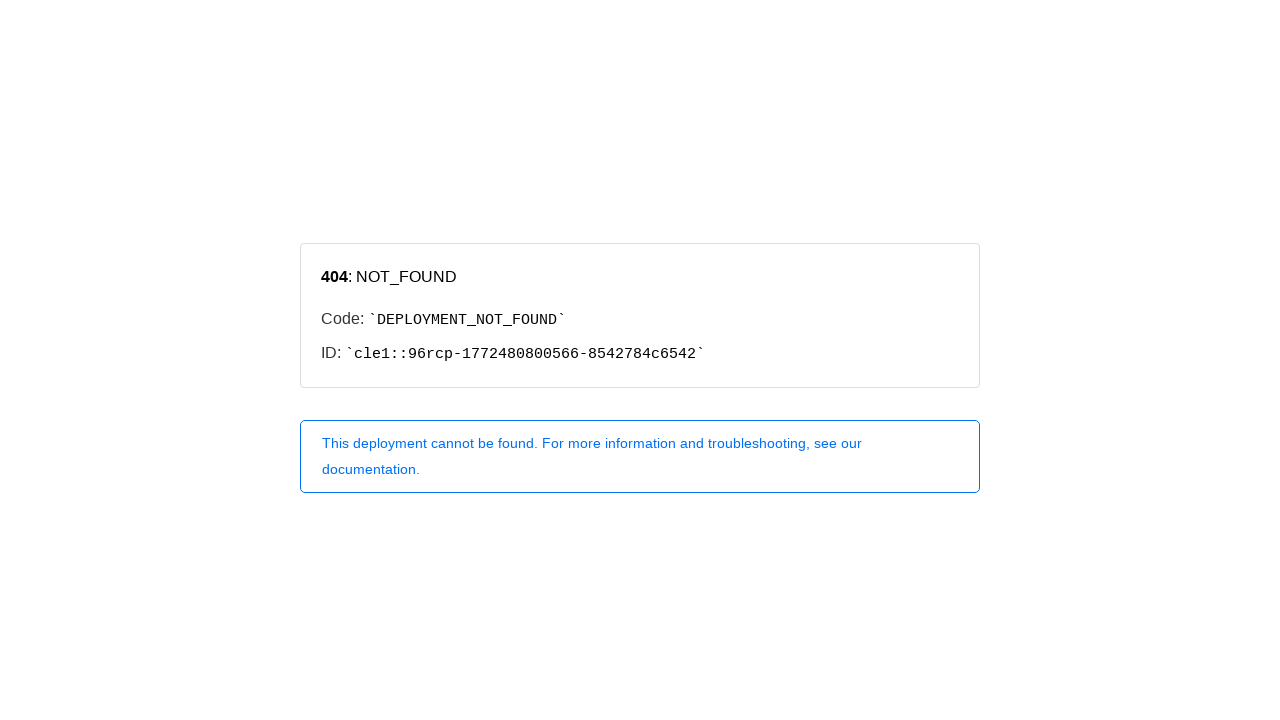

Page /eventos DOM content fully loaded
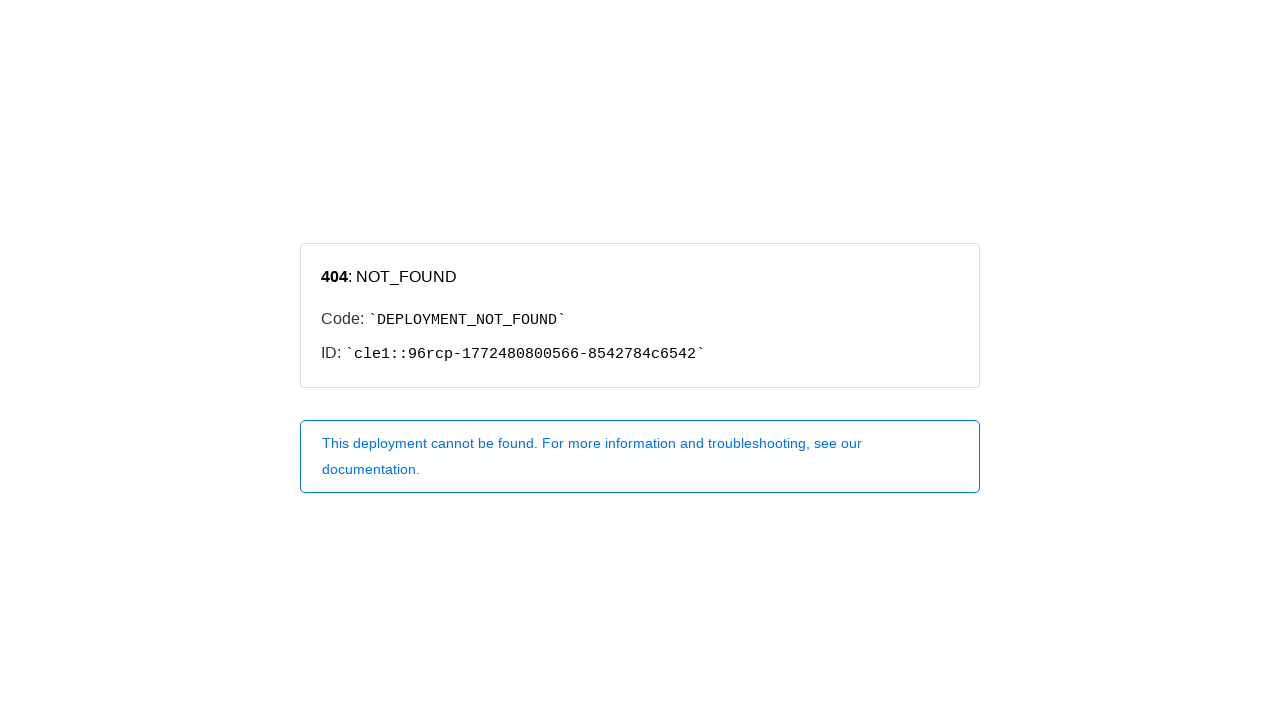

Navigated to https://web-gmm2y44rp-giquinas-projects.vercel.app/about with networkidle wait
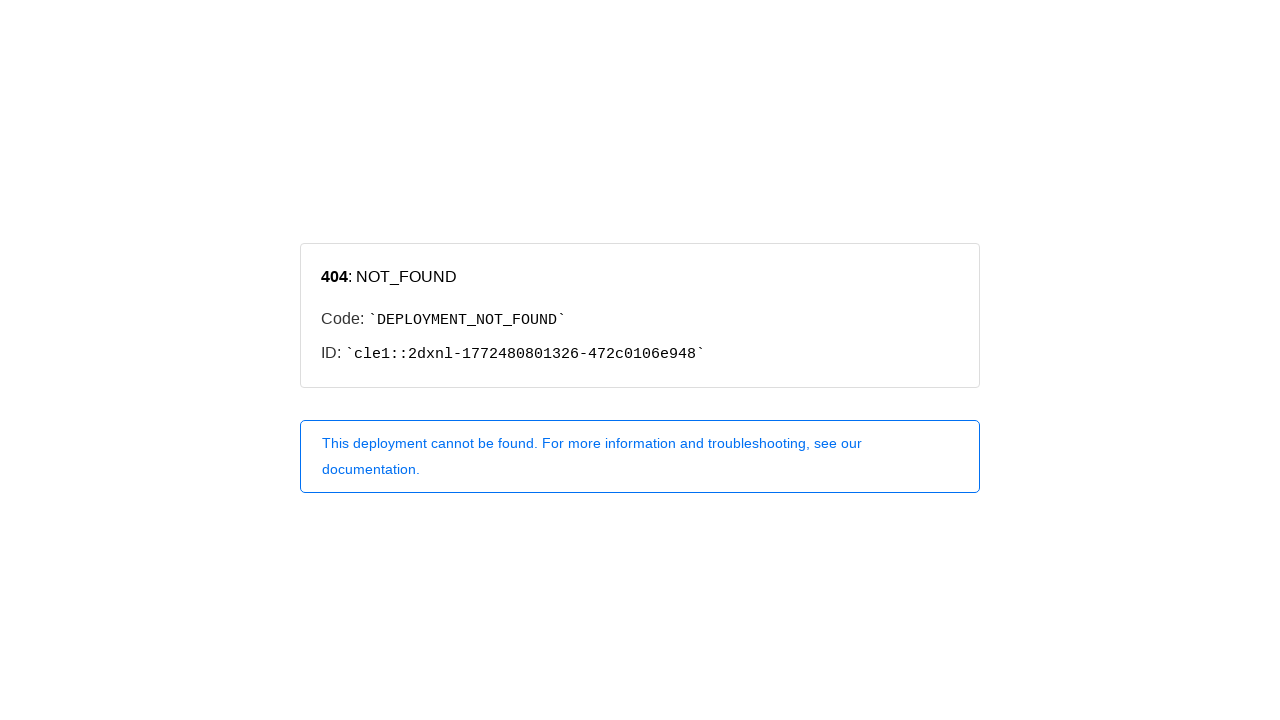

Page /about DOM content fully loaded
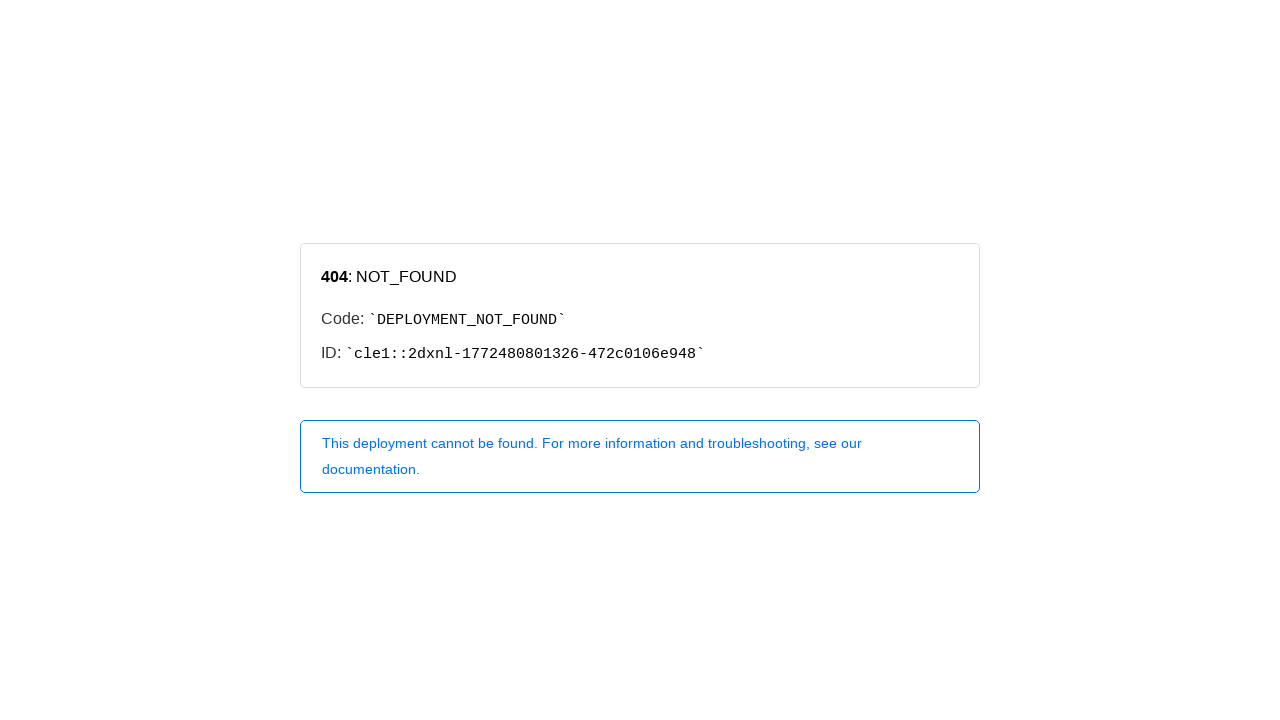

Navigated to https://web-gmm2y44rp-giquinas-projects.vercel.app/contact with networkidle wait
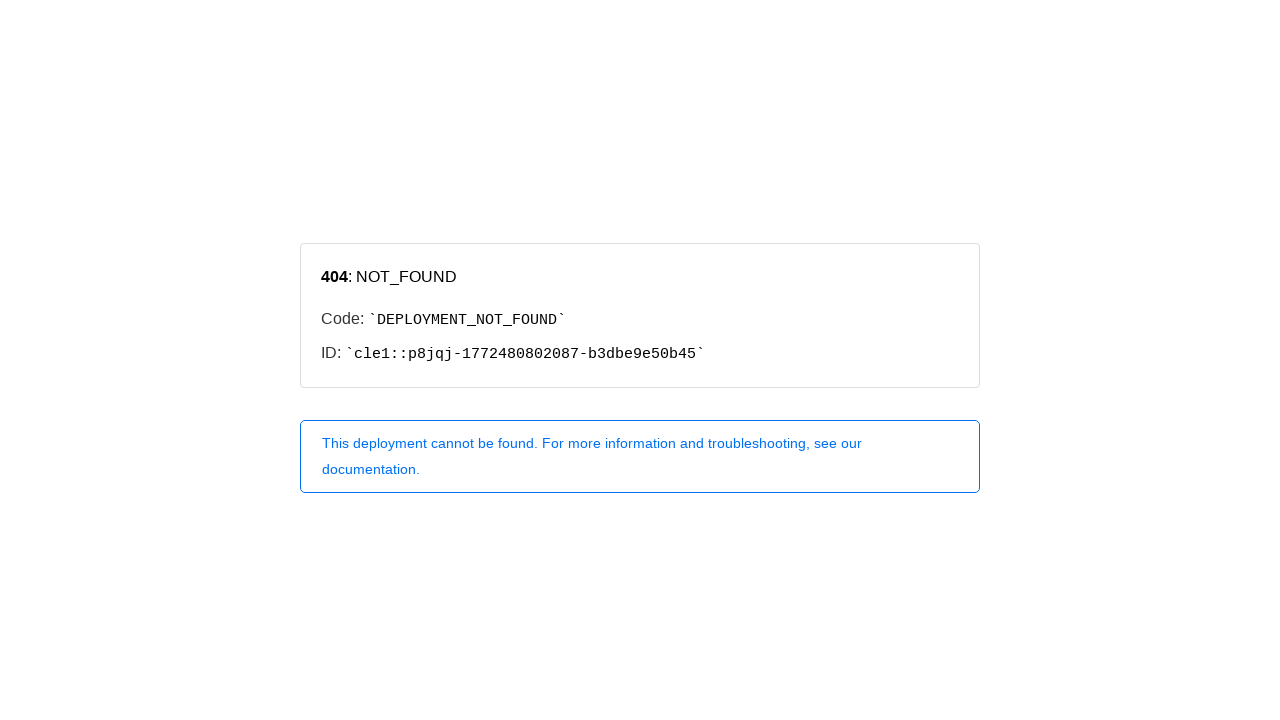

Page /contact DOM content fully loaded
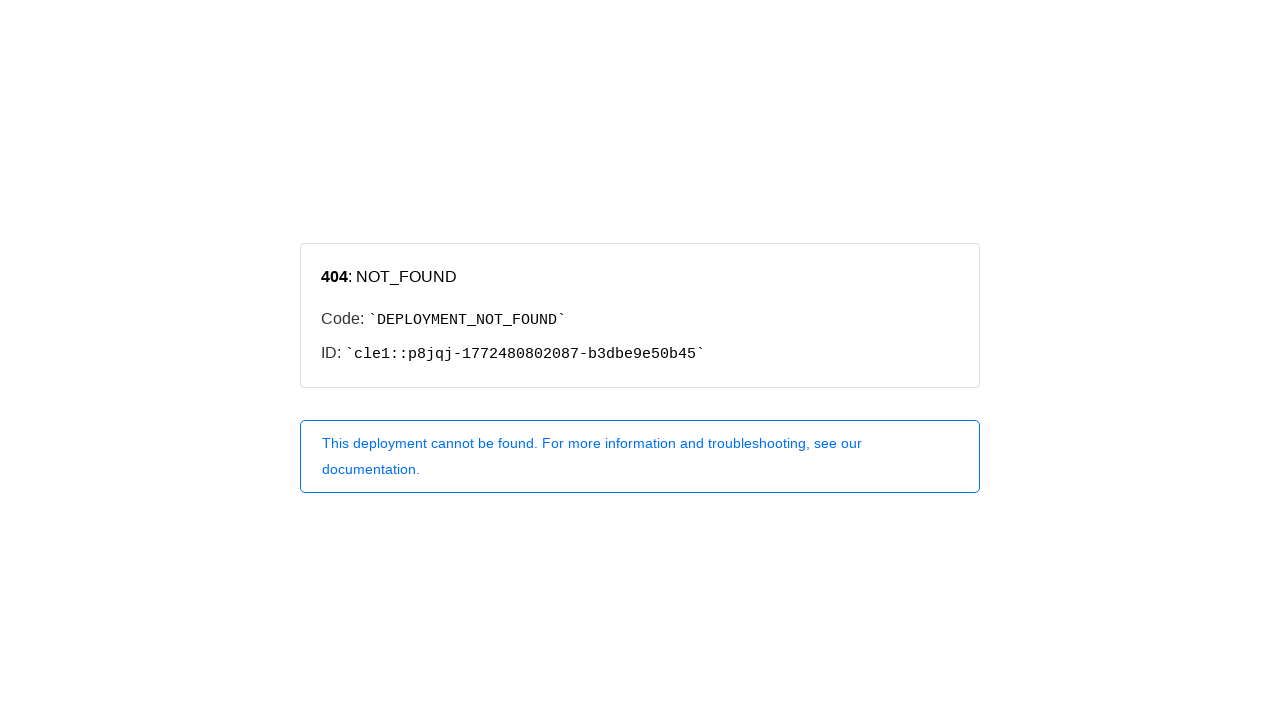

Navigated to https://web-gmm2y44rp-giquinas-projects.vercel.app/privacy with networkidle wait
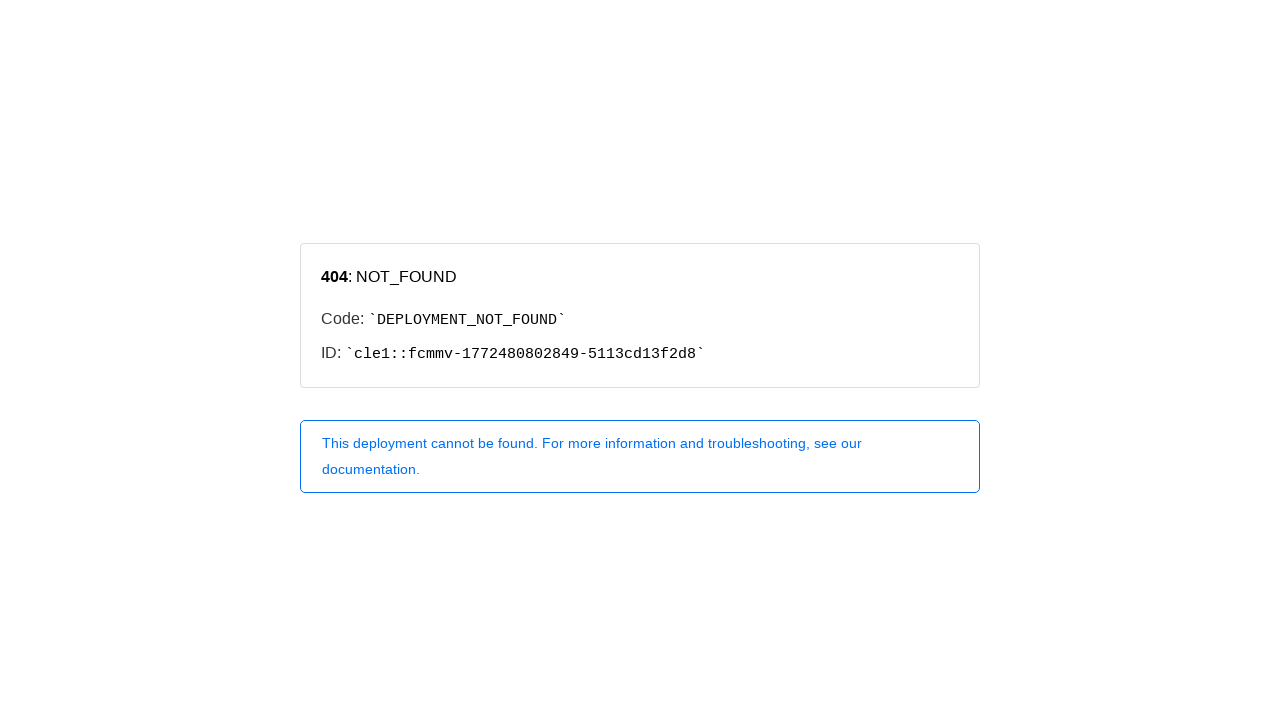

Page /privacy DOM content fully loaded
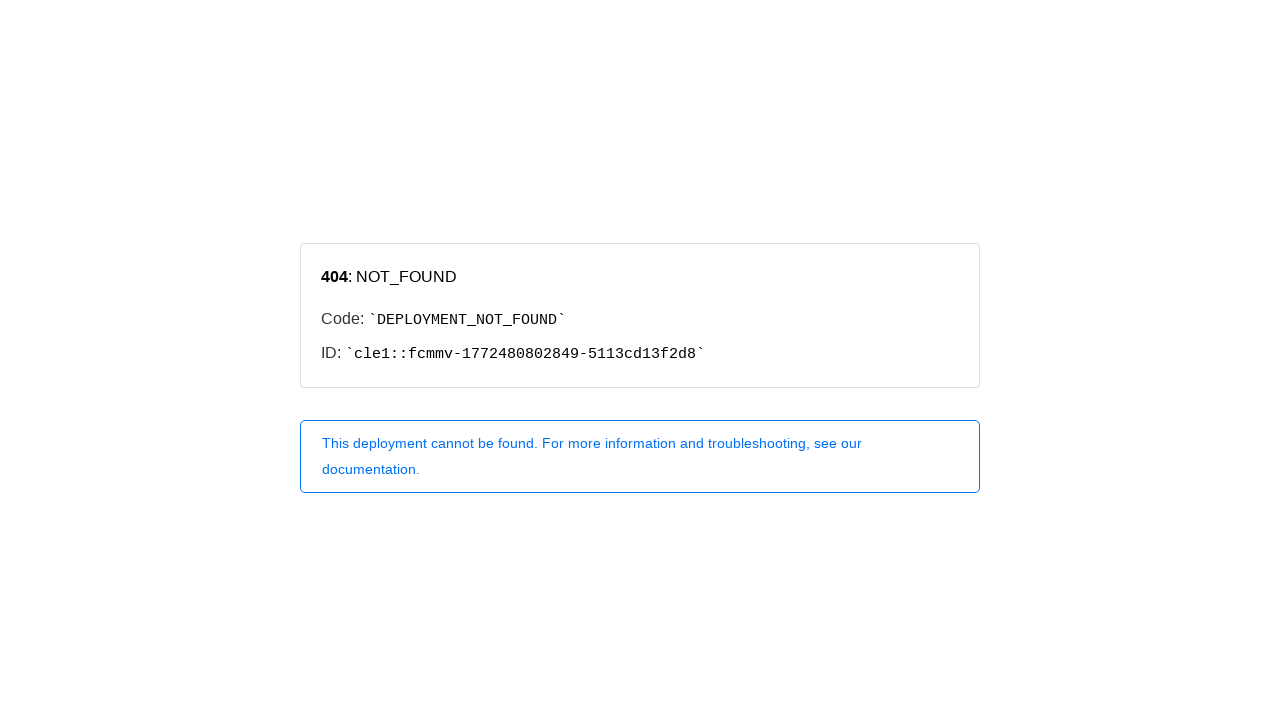

Navigated to https://web-gmm2y44rp-giquinas-projects.vercel.app/terms with networkidle wait
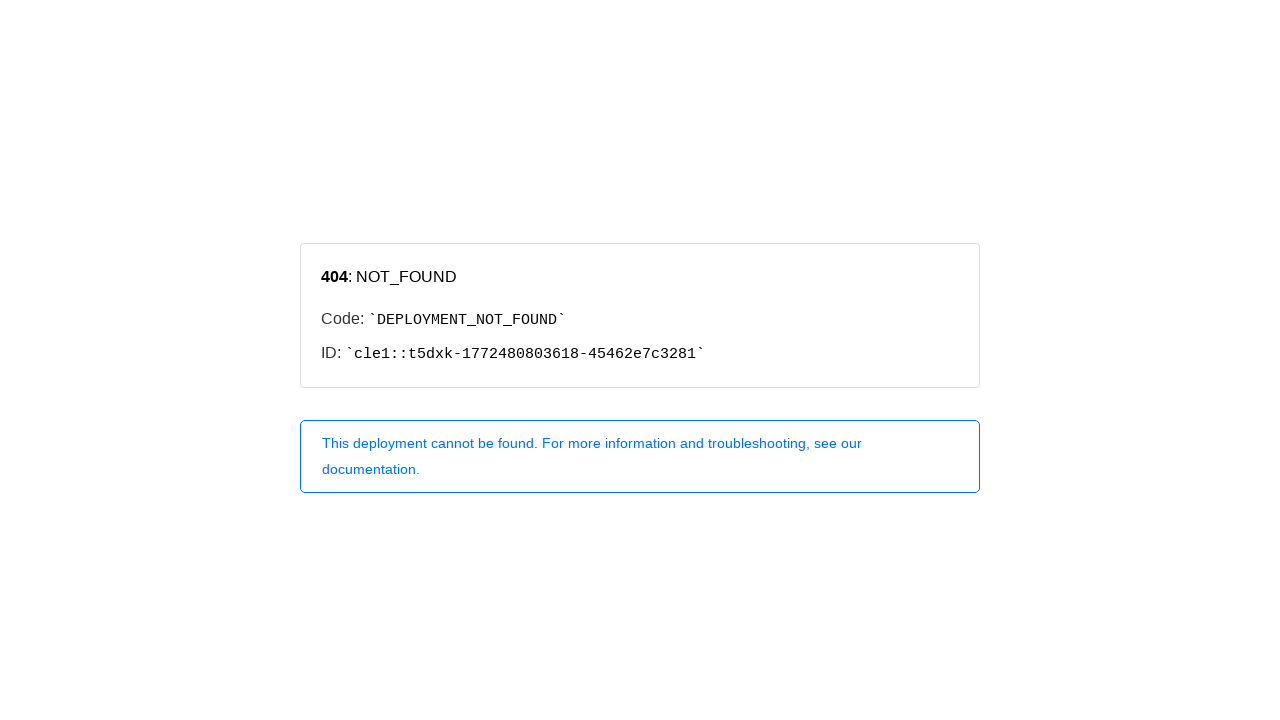

Page /terms DOM content fully loaded
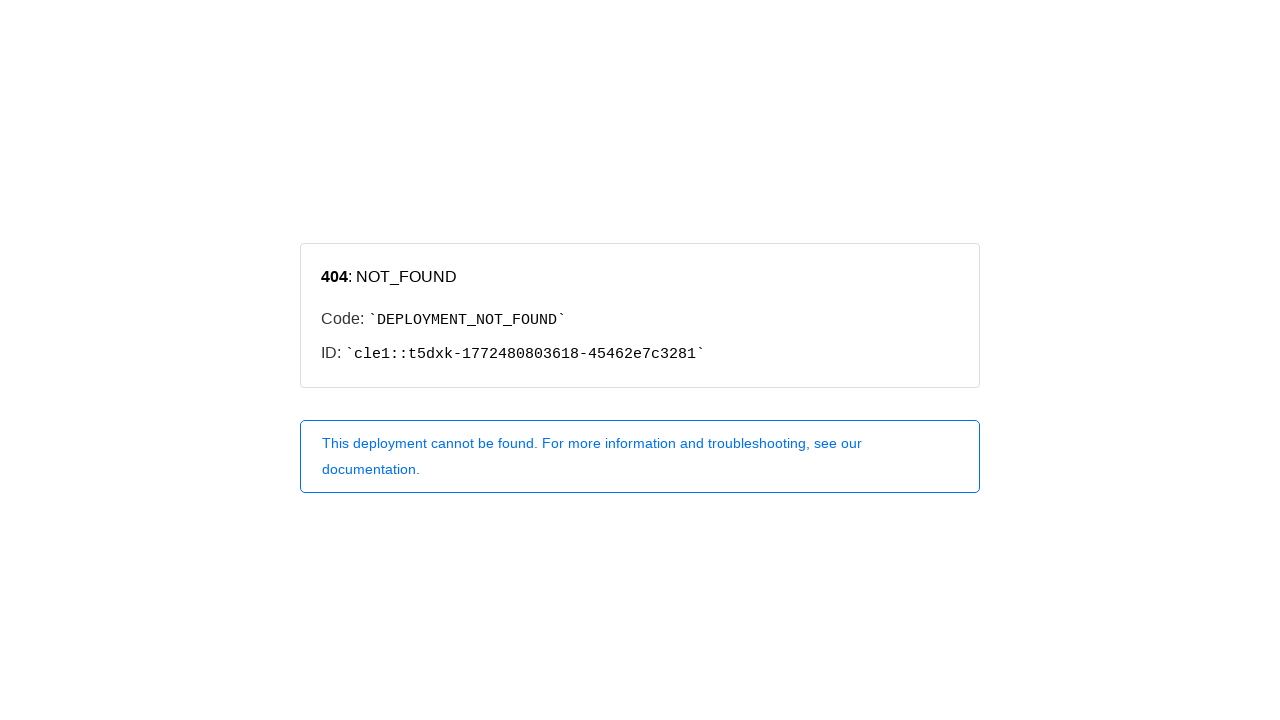

Navigated to https://web-gmm2y44rp-giquinas-projects.vercel.app/help with networkidle wait
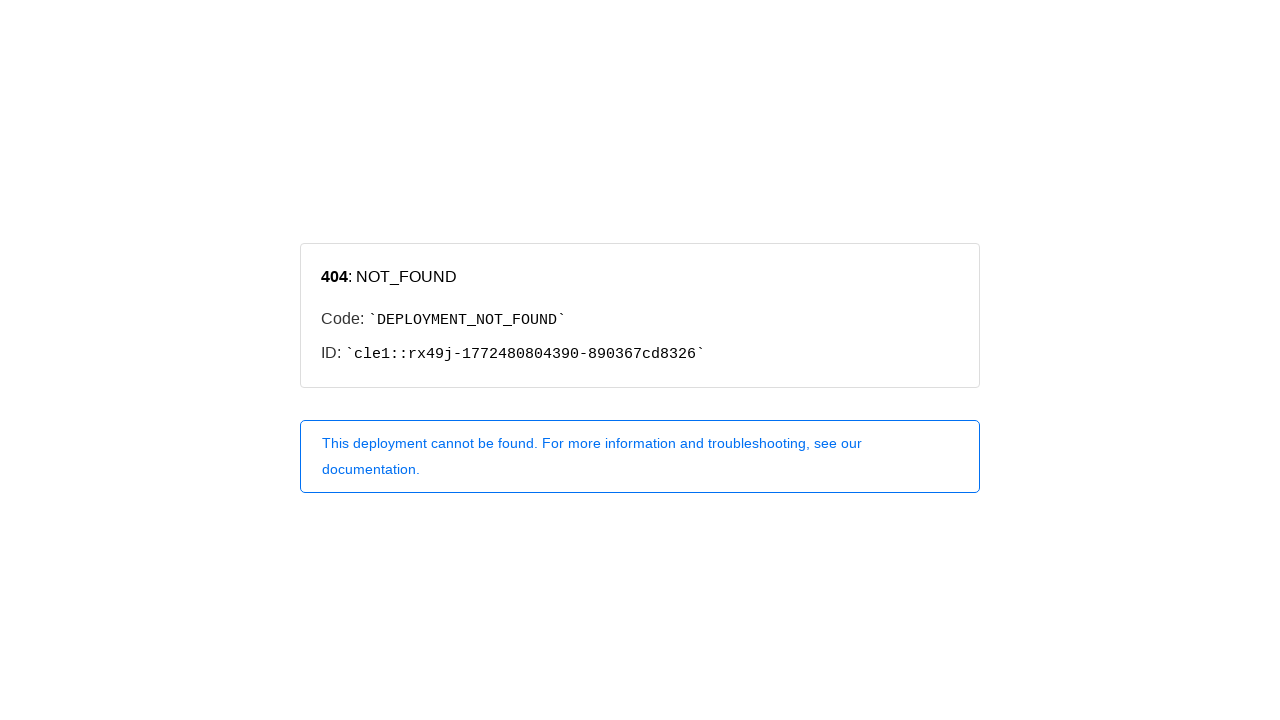

Page /help DOM content fully loaded
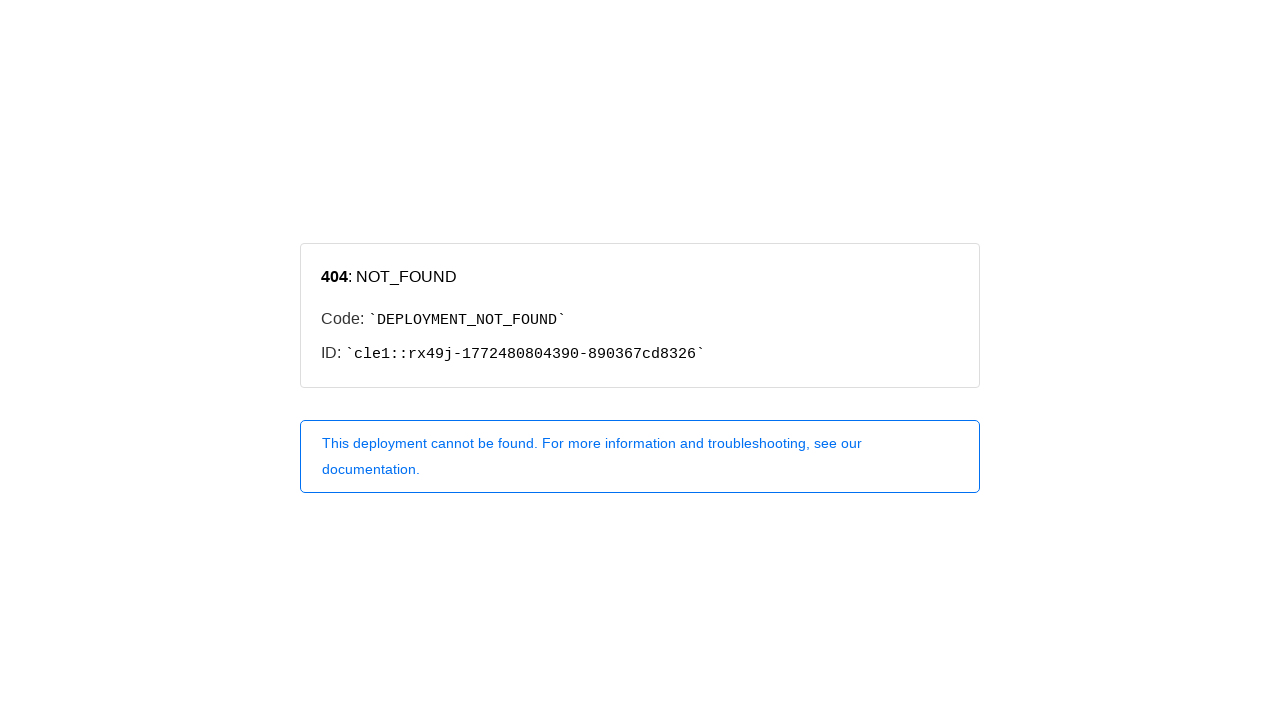

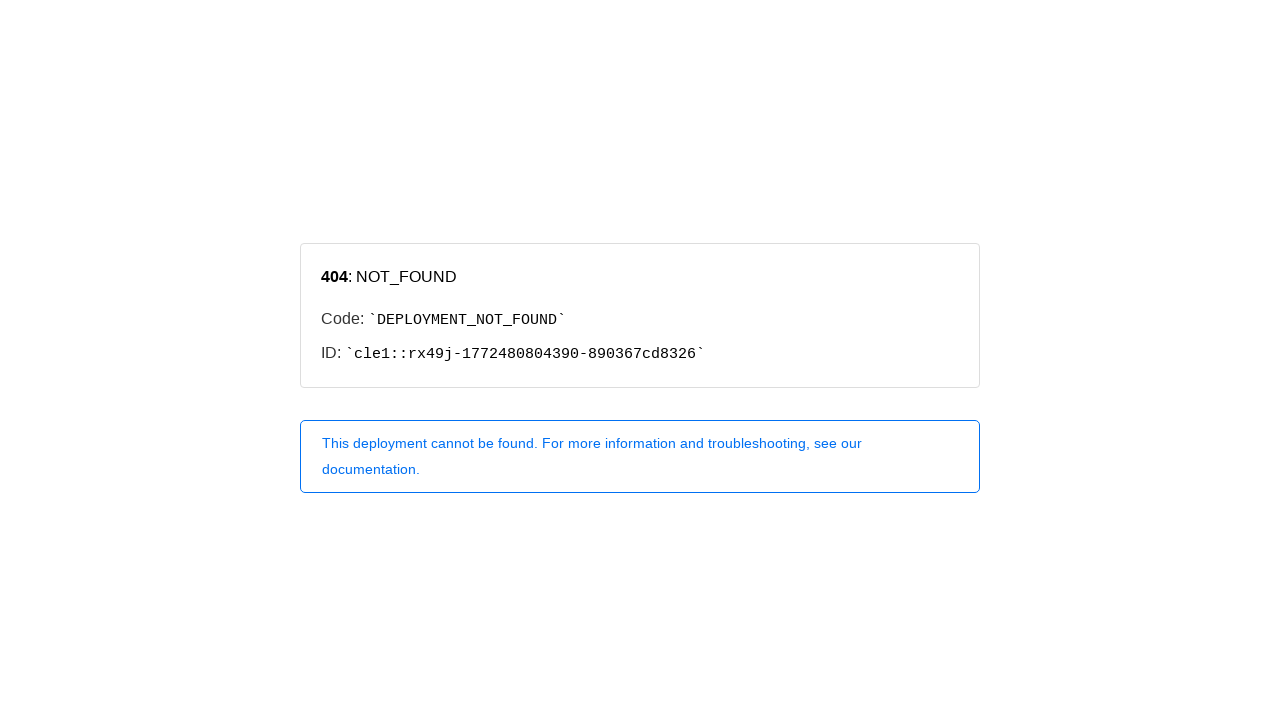